Tests opening a link in a new tab, switching between tabs, and verifying content in the new tab

Starting URL: https://www.qa-practice.com/elements/new_tab/link

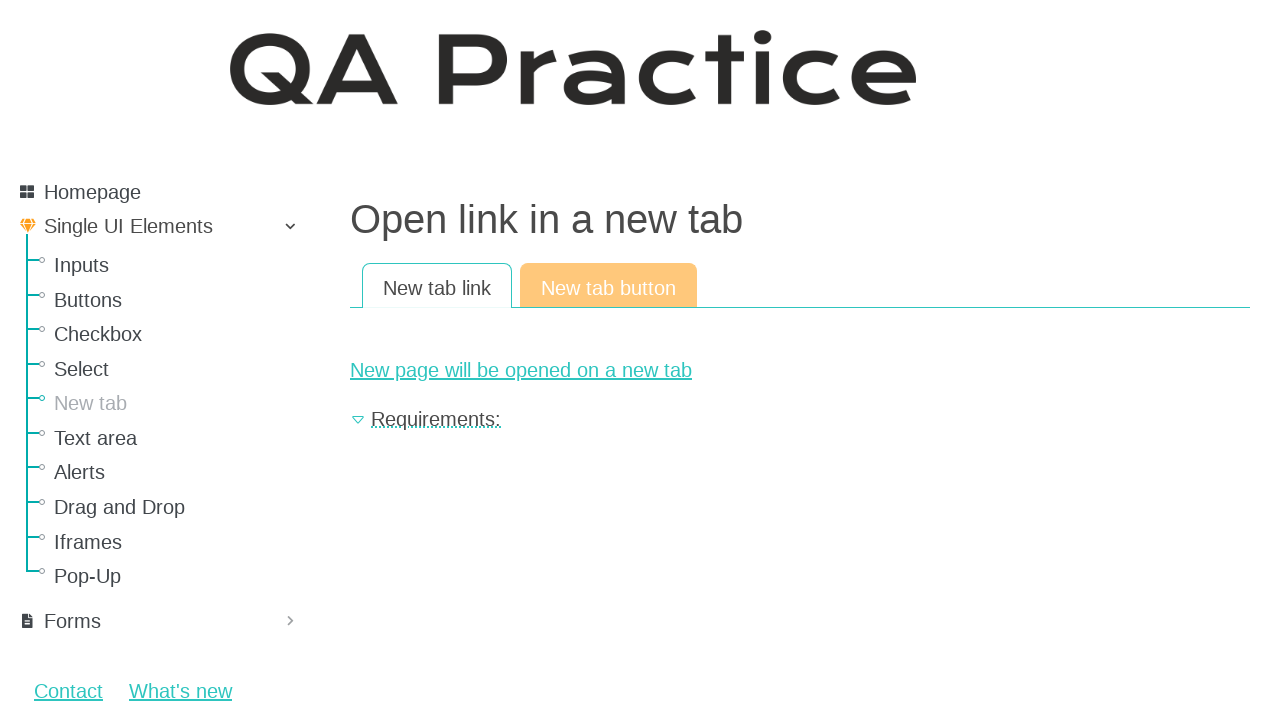

Clicked link to open new tab at (800, 370) on #new-page-link
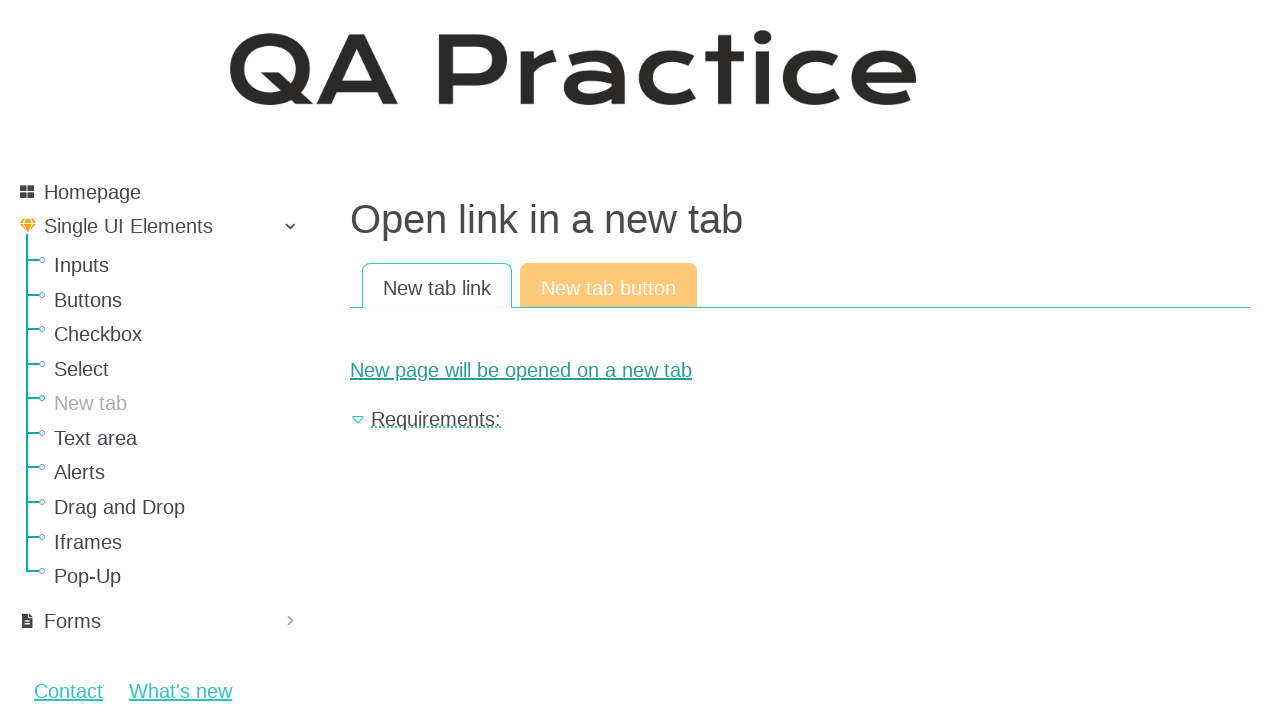

New tab opened and captured
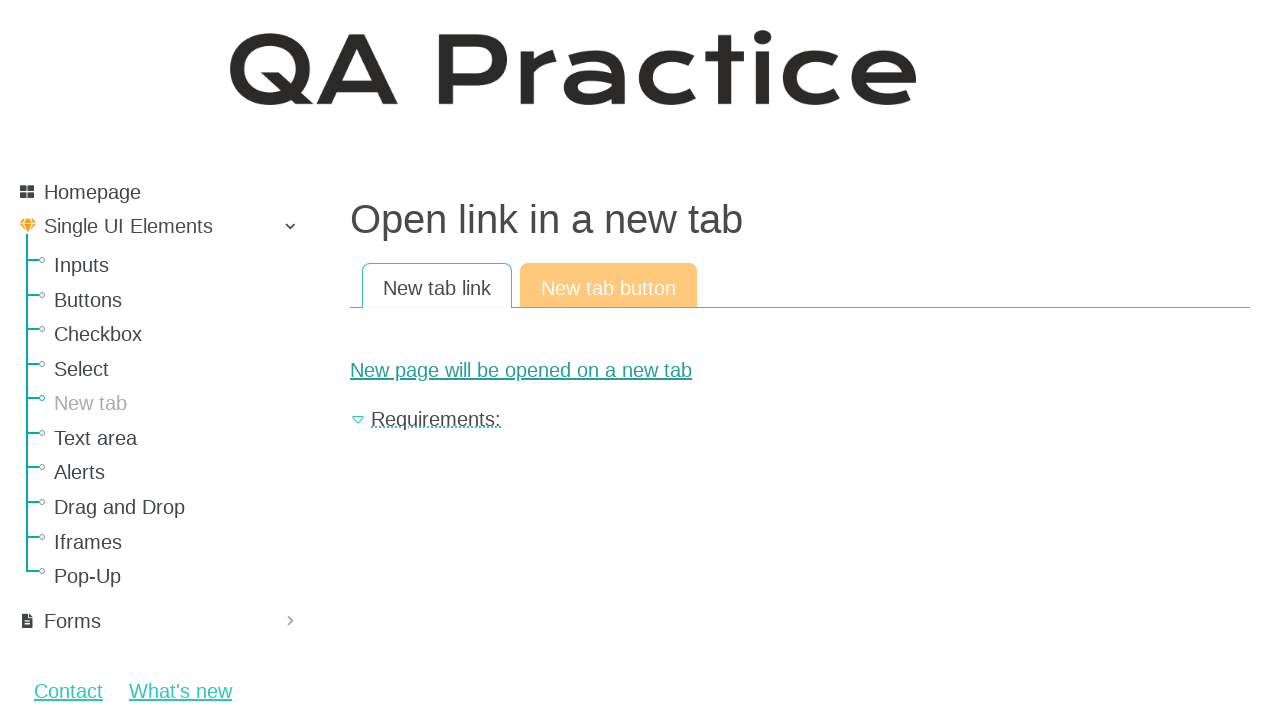

Waited for result text element to load in new tab
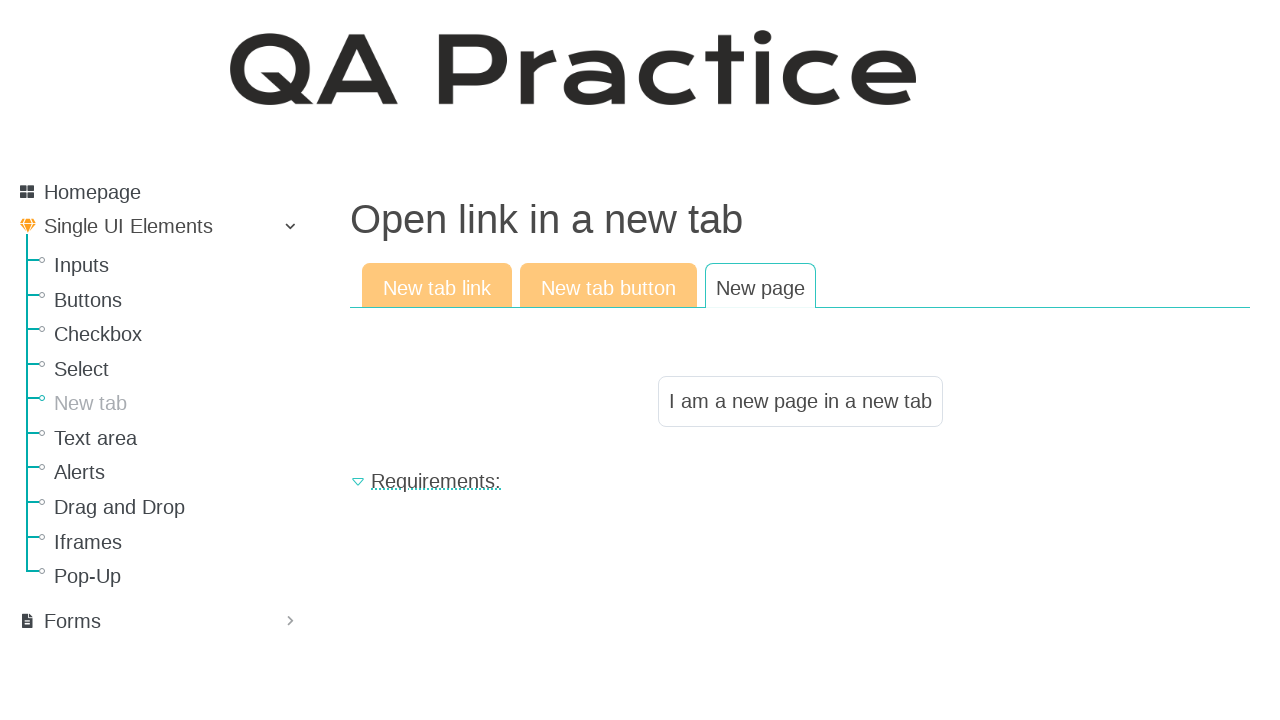

Retrieved text content from new tab: 'I am a new page in a new tab'
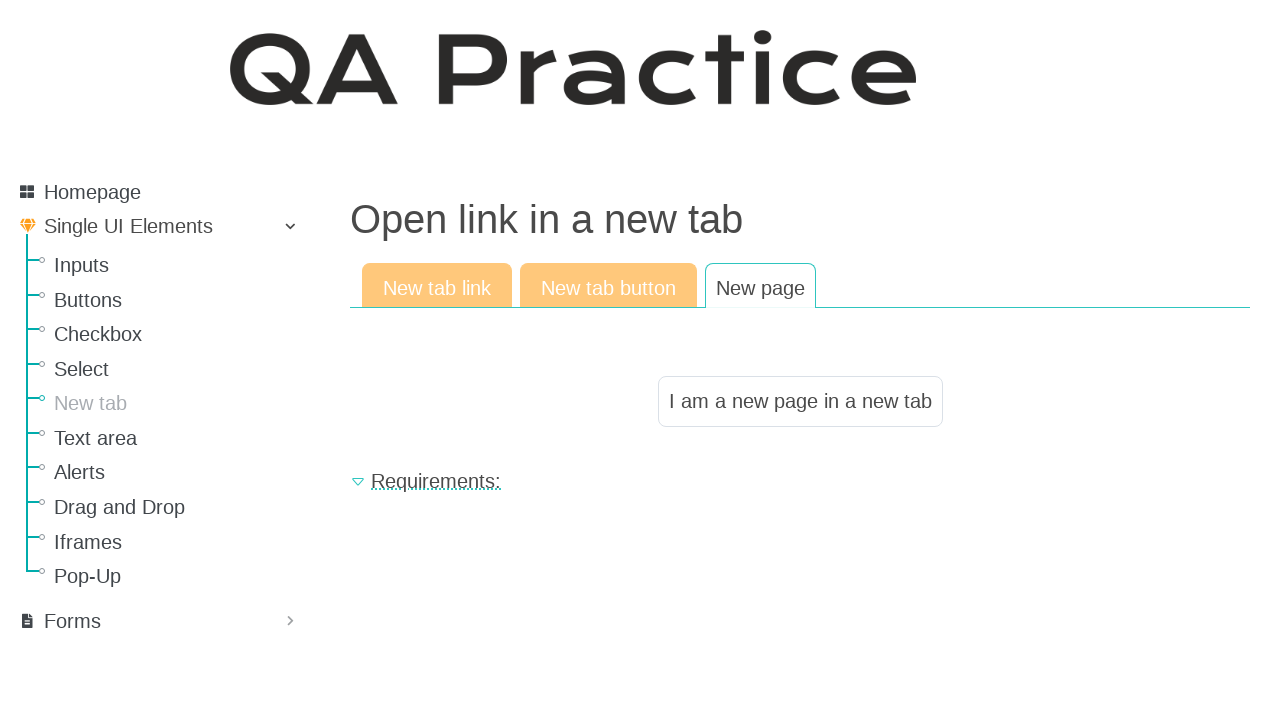

Verified new tab content matches expected text
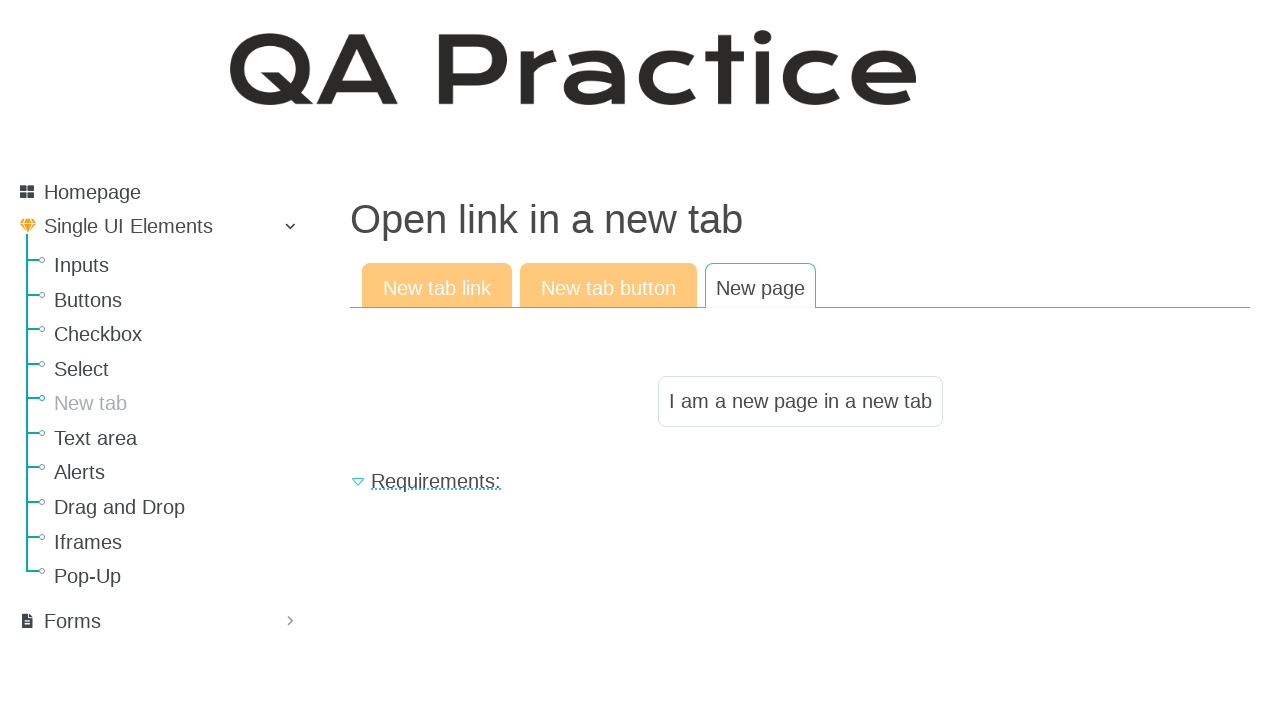

Closed new tab
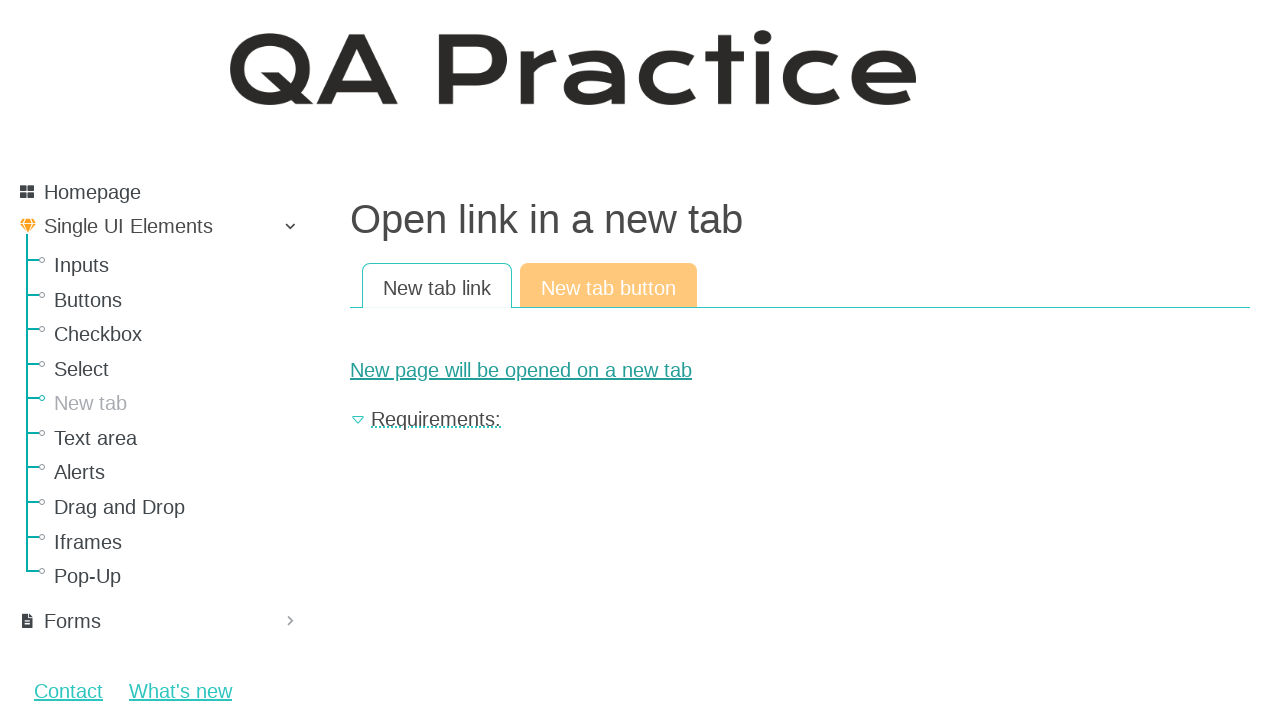

Clicked link to open another new tab at (800, 370) on #new-page-link
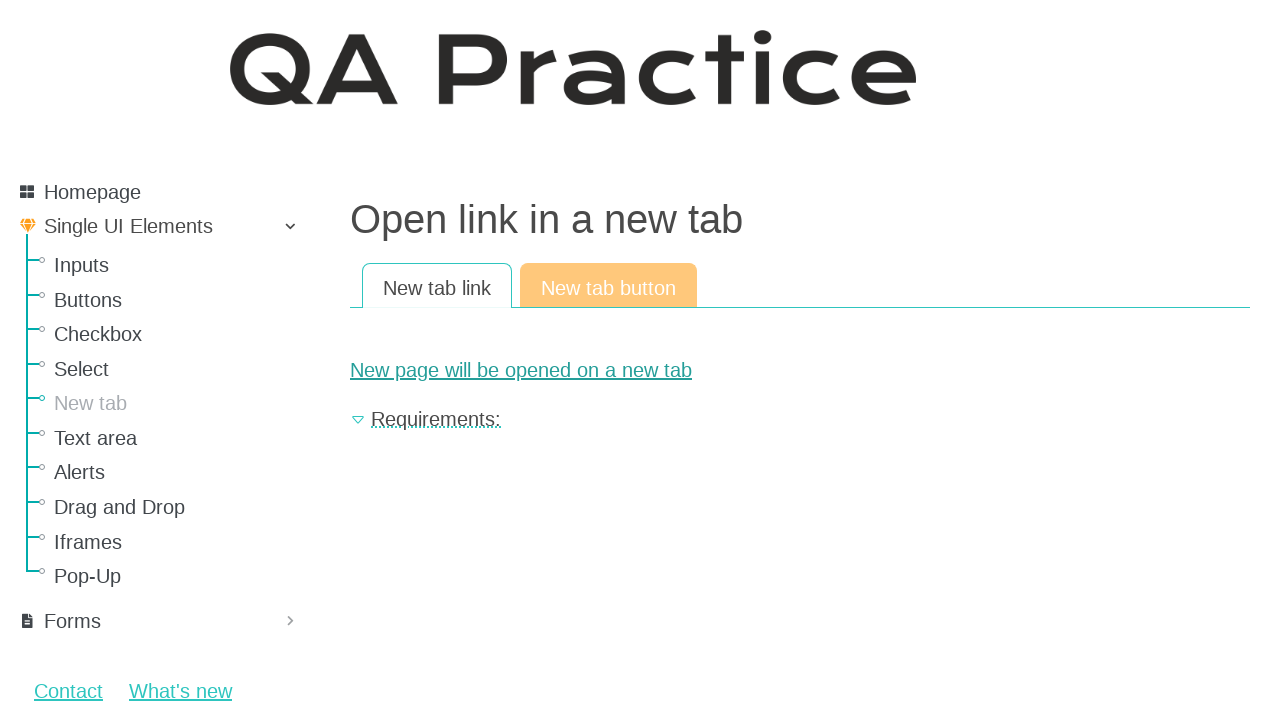

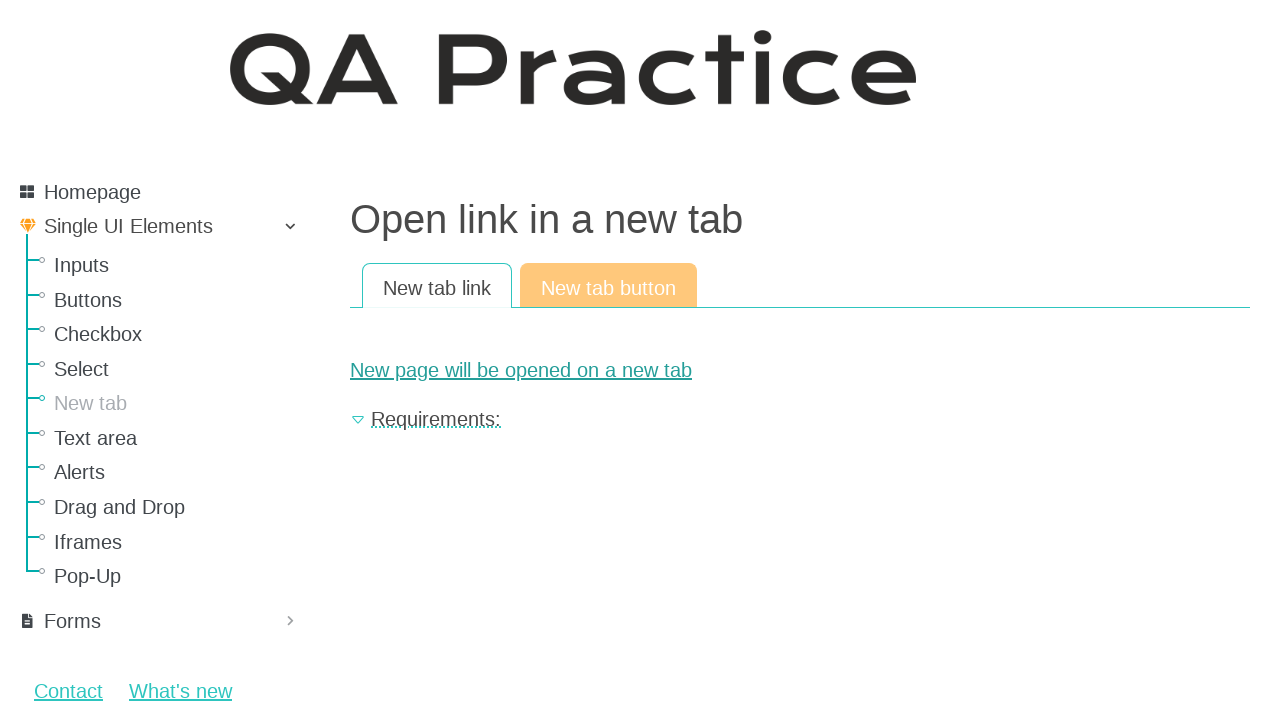